Tests opening a new tab by clicking the Open Tab button and switching to the new tab

Starting URL: https://rahulshettyacademy.com/AutomationPractice/

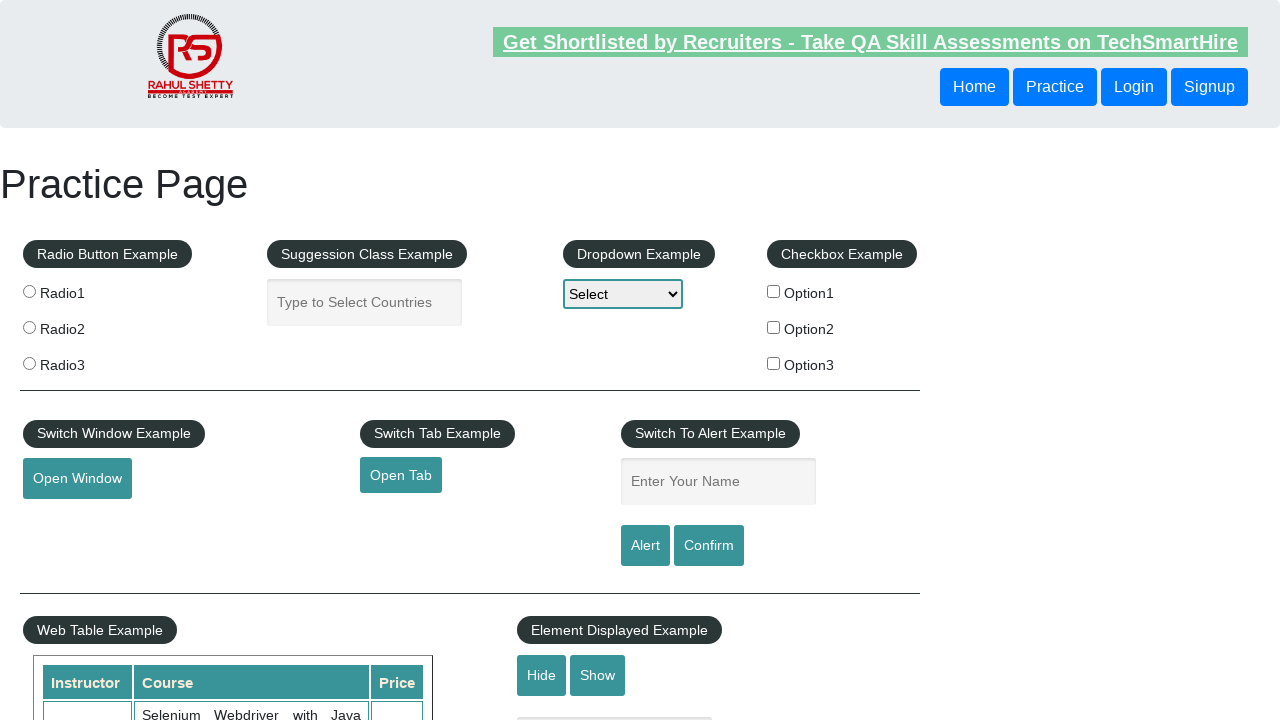

Clicked Open Tab button to open new tab at (401, 475) on #opentab
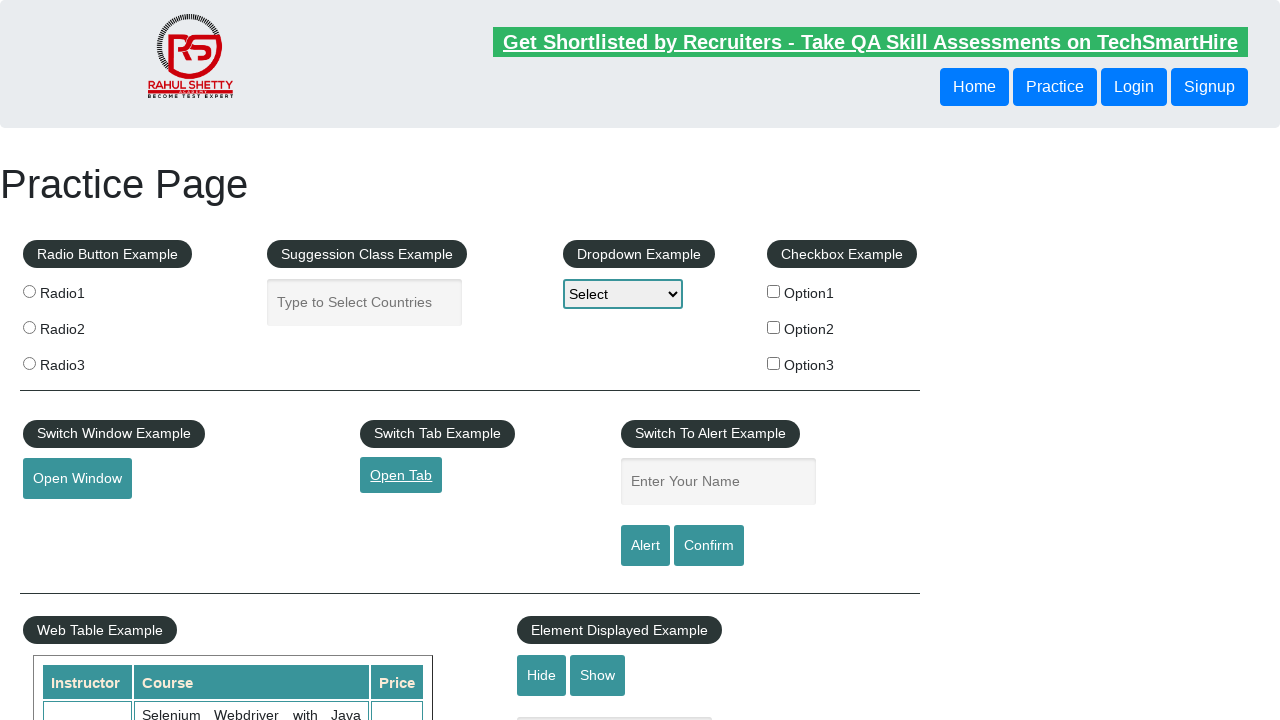

Switched to newly opened tab
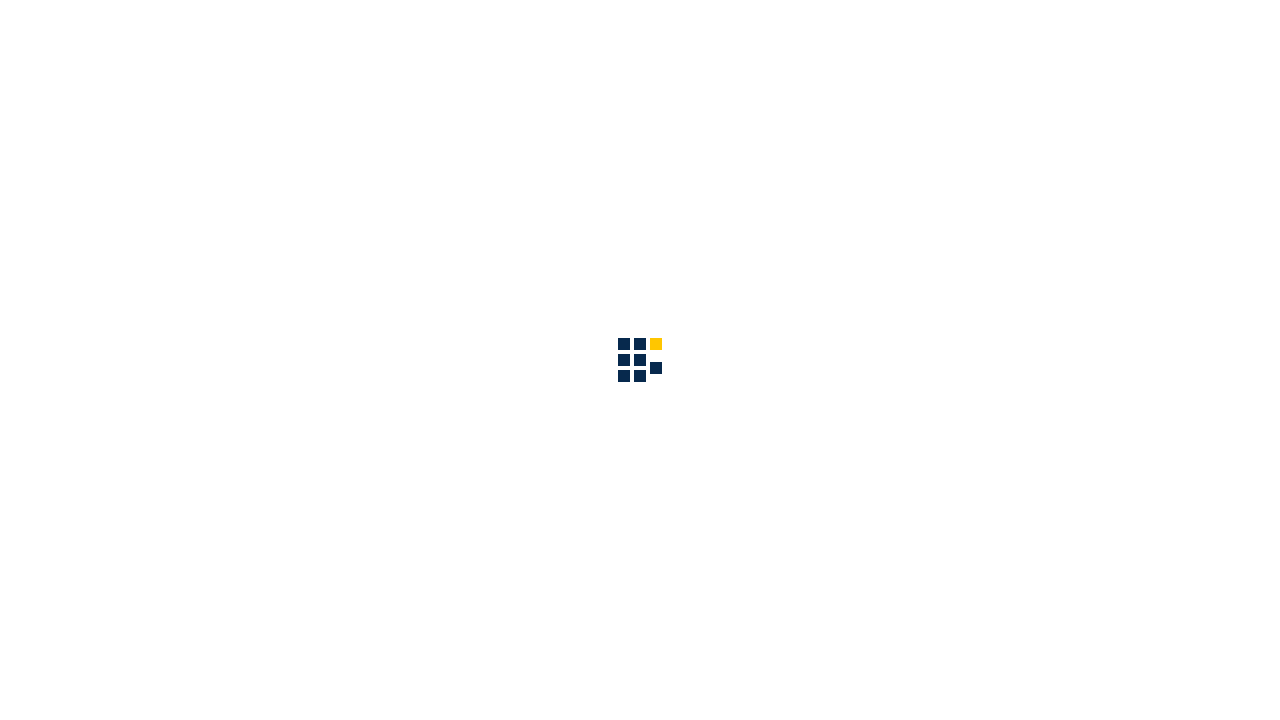

New tab page fully loaded
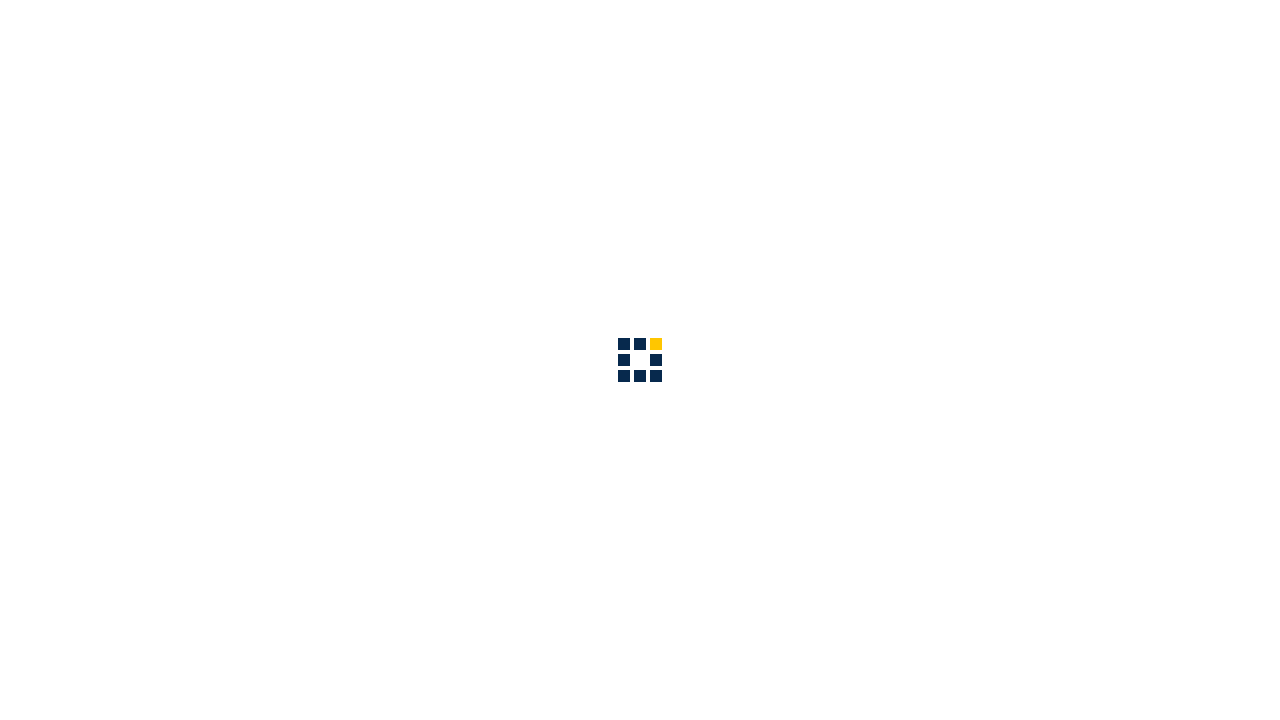

Scrolled down 1500 pixels on new tab page
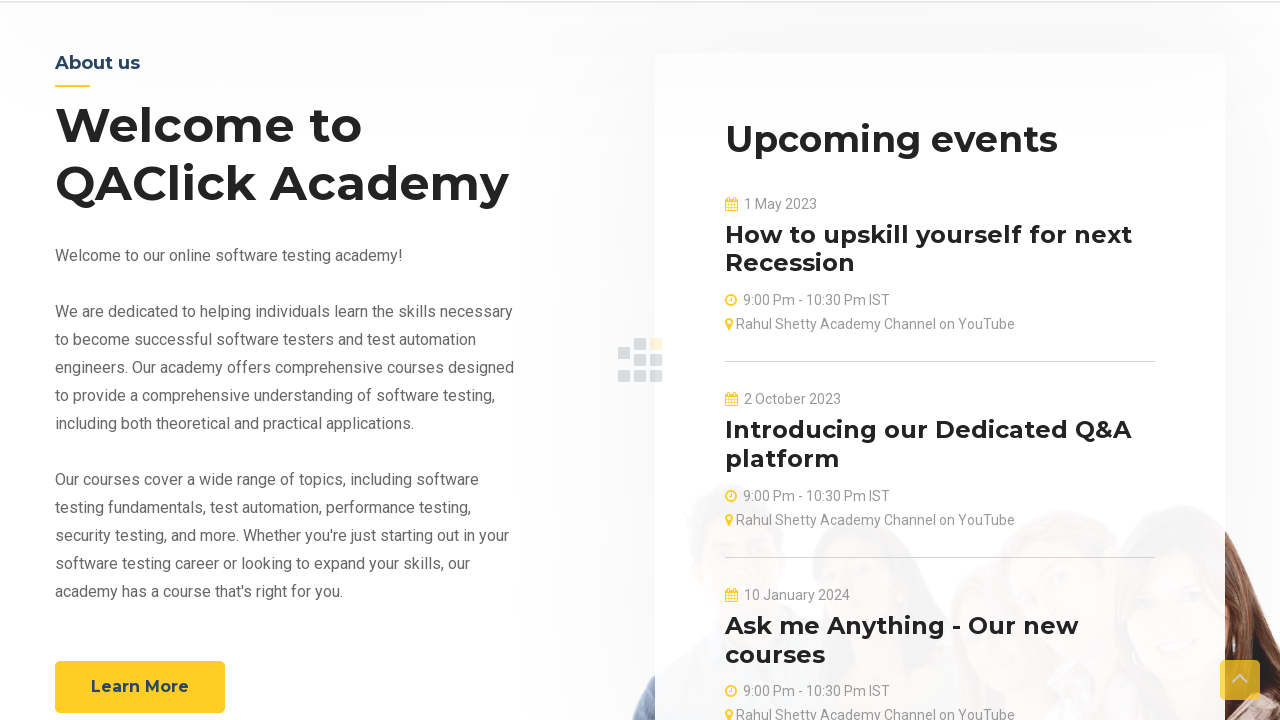

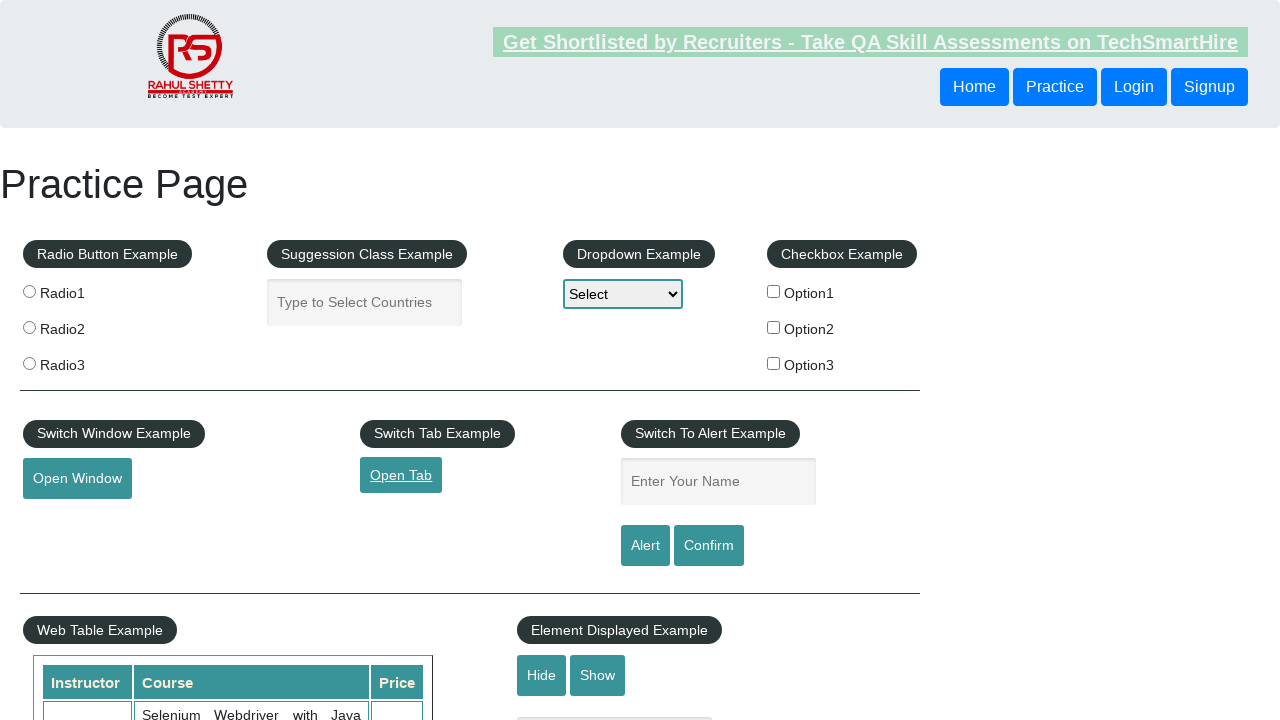